Tests scrolling to an iframe element that is initially out of view and verifies it becomes visible in the viewport

Starting URL: https://selenium.dev/selenium/web/scrolling_tests/frame_with_nested_scrolling_frame_out_of_view.html

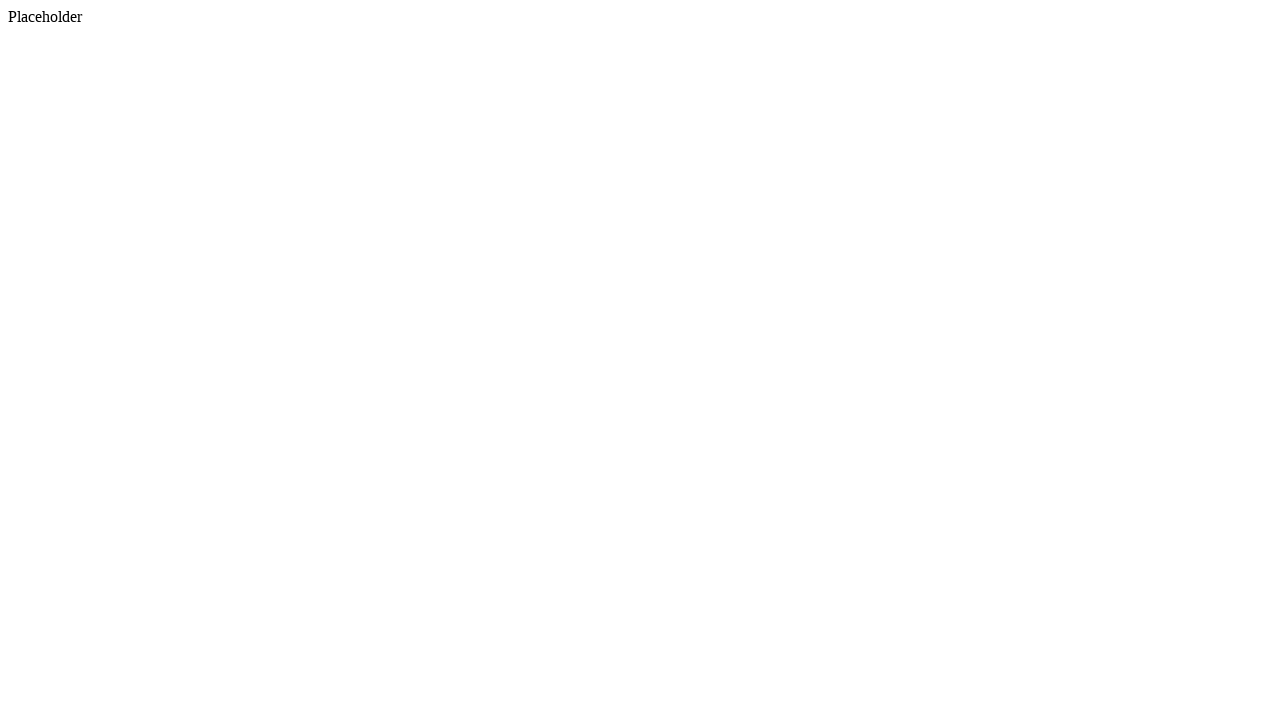

Located iframe element
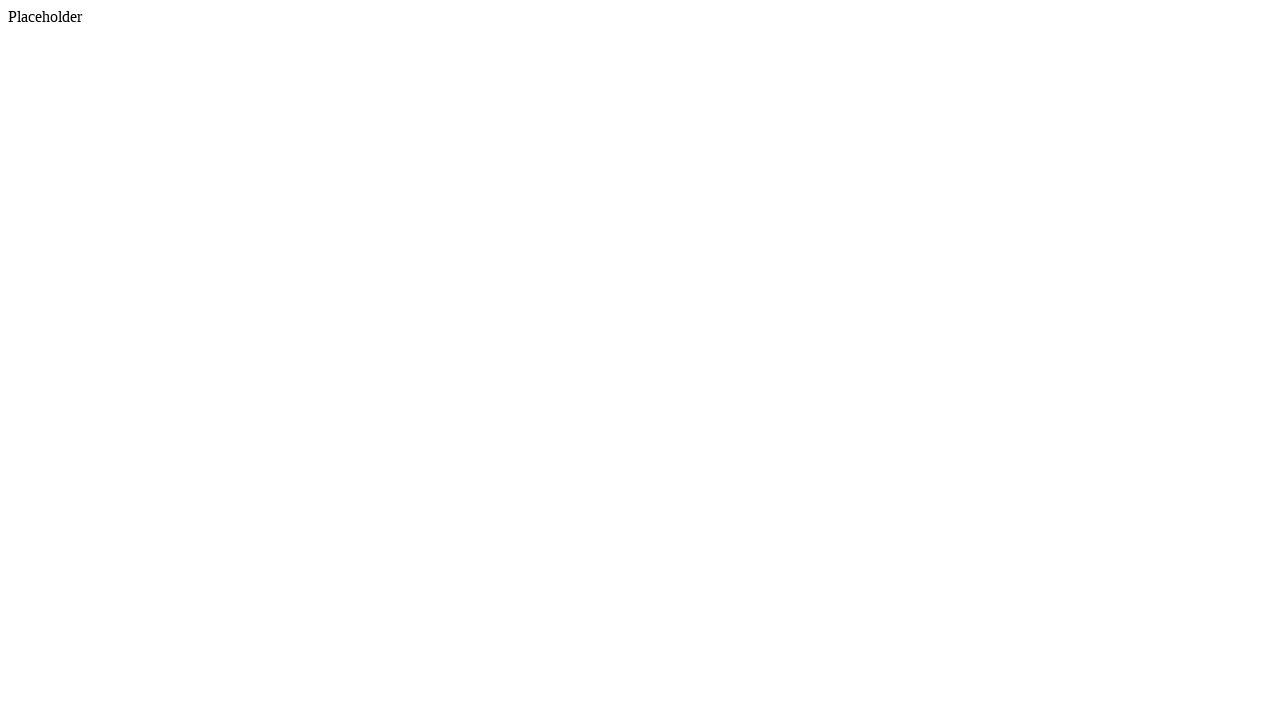

Scrolled iframe element into view
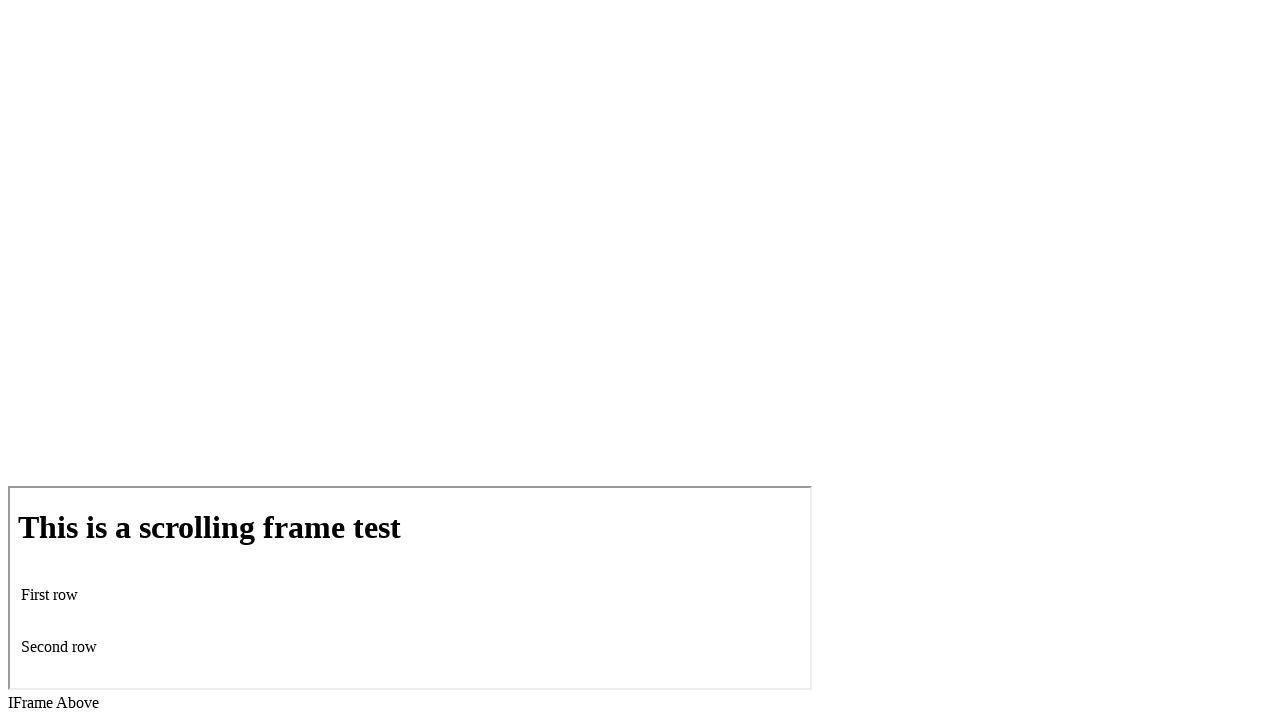

Verified iframe is visible in viewport
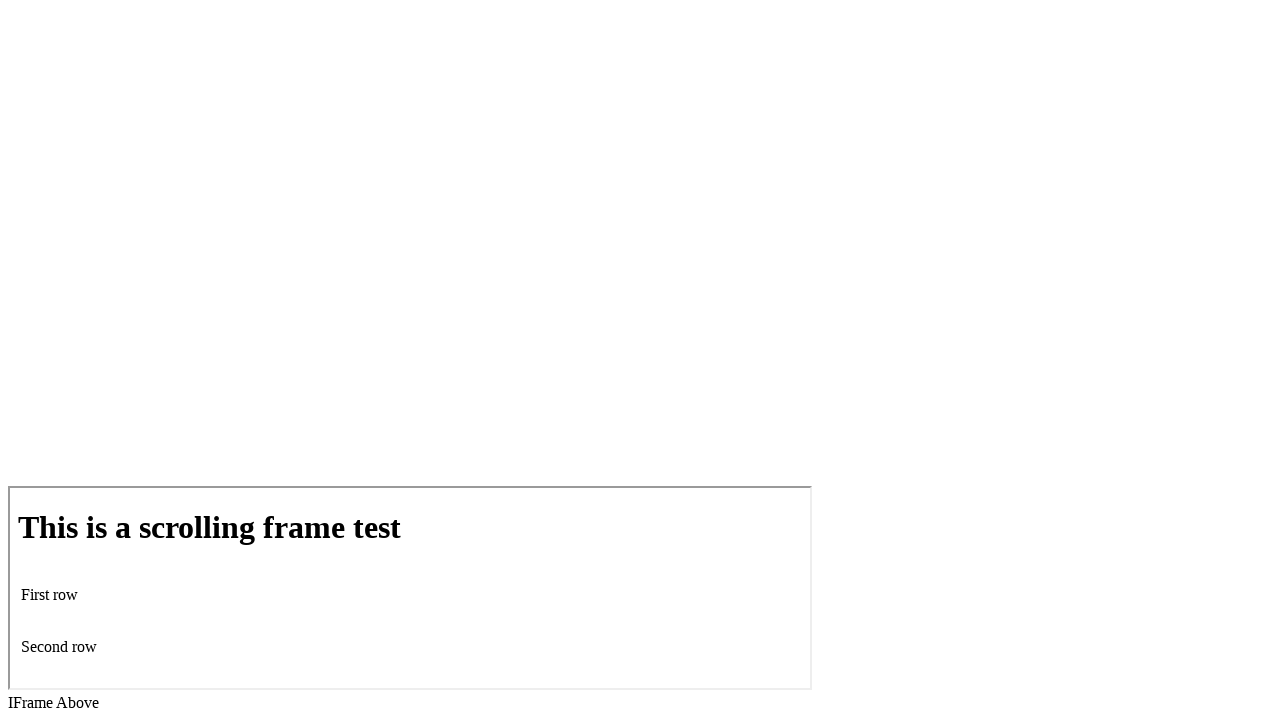

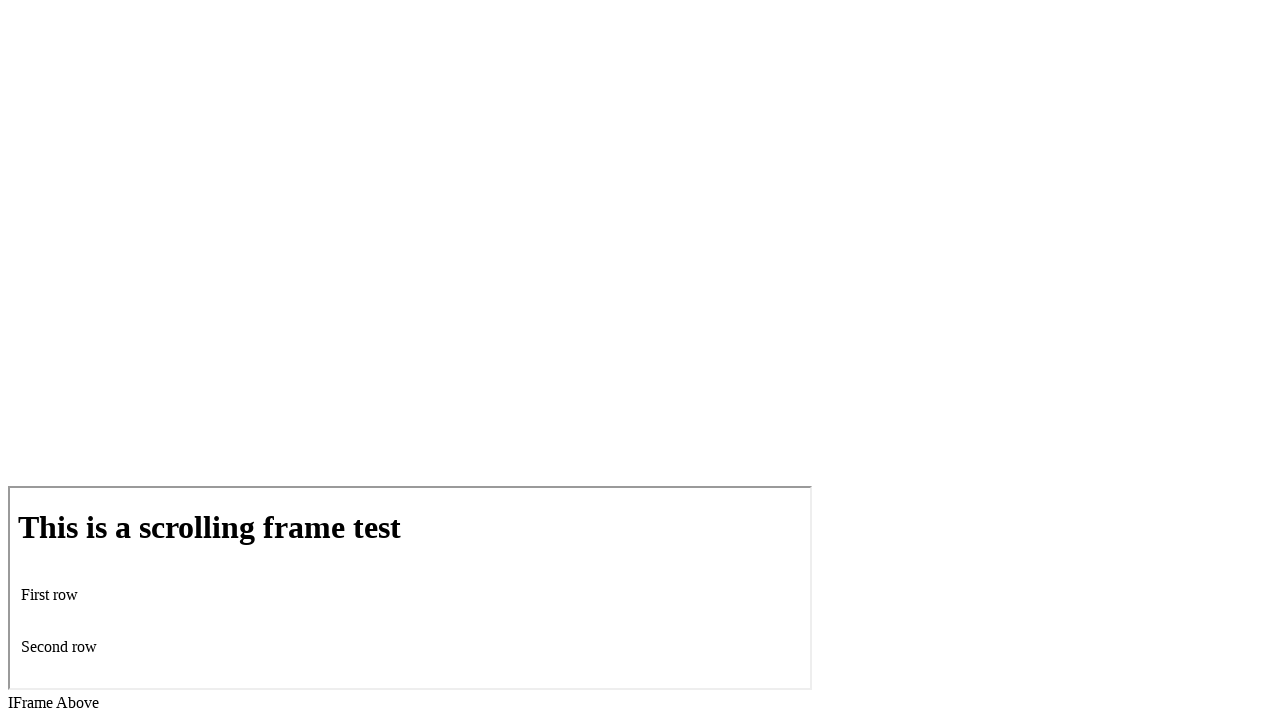